Tests using various locator methods by clicking on the Sign in link.

Starting URL: https://gitlab.com

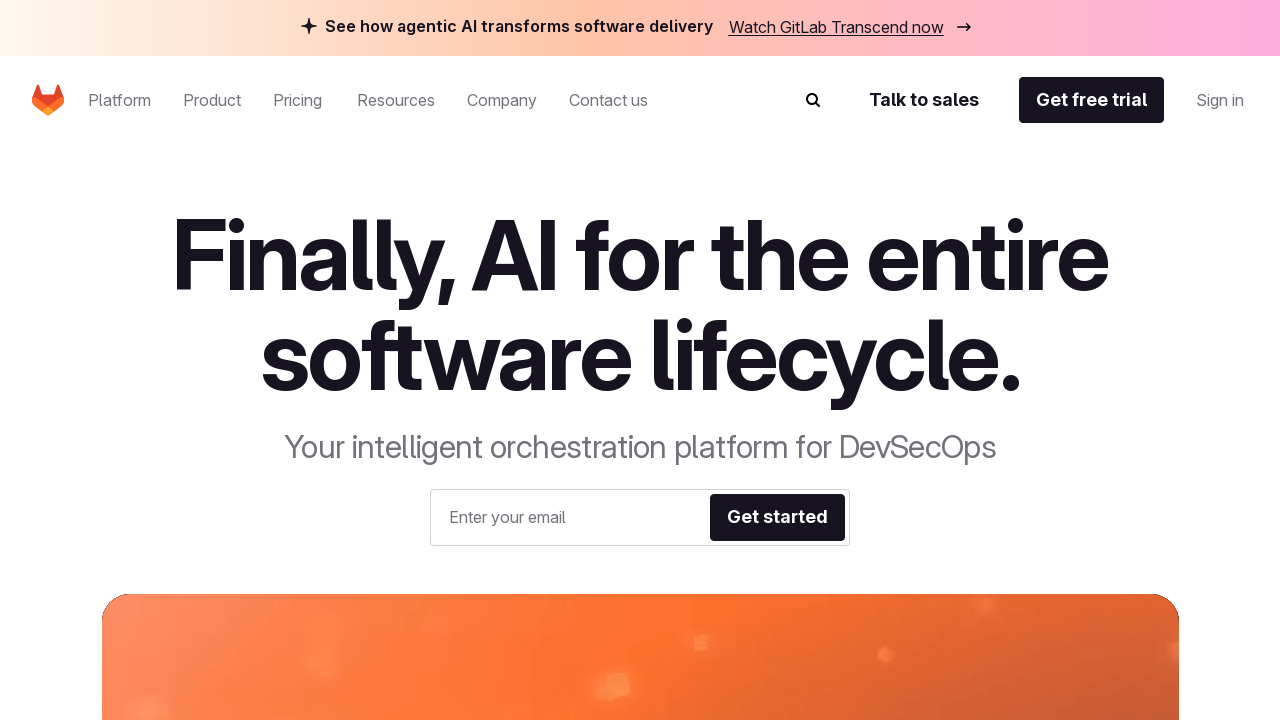

Navigated to GitLab homepage
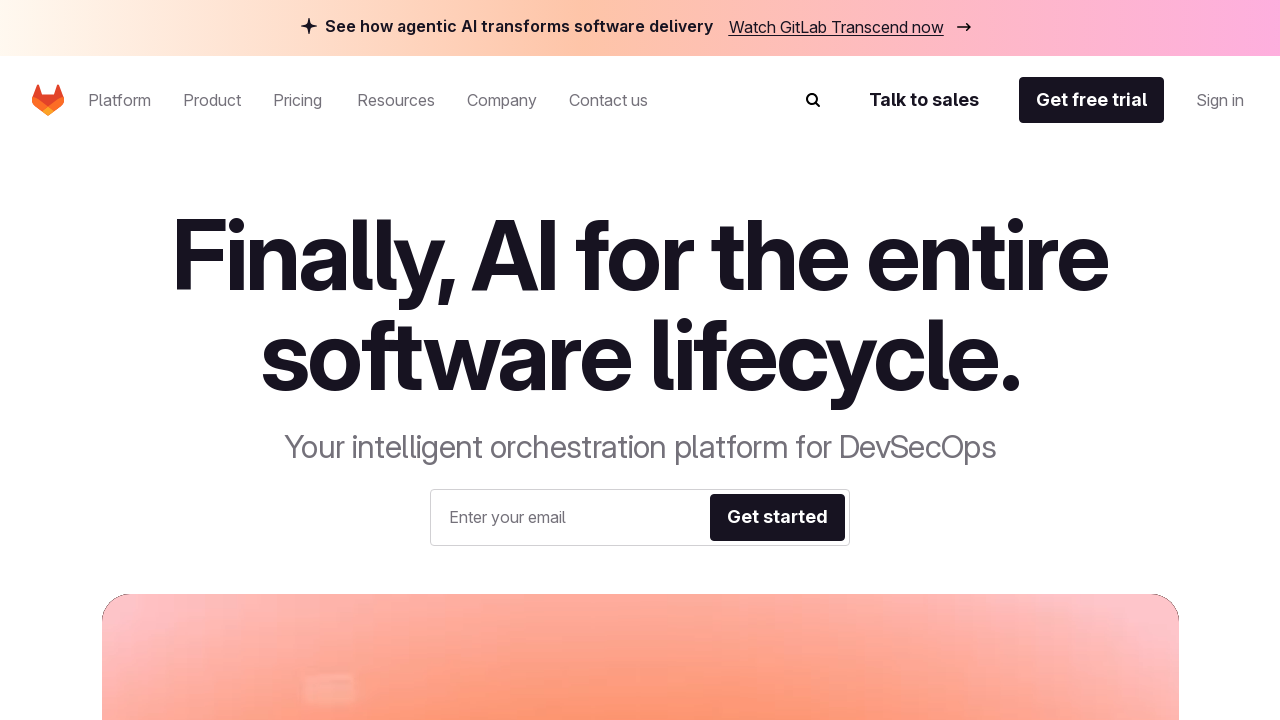

Clicked on 'Sign in' link using text selector at (640, 360) on :has-text("Sign in")
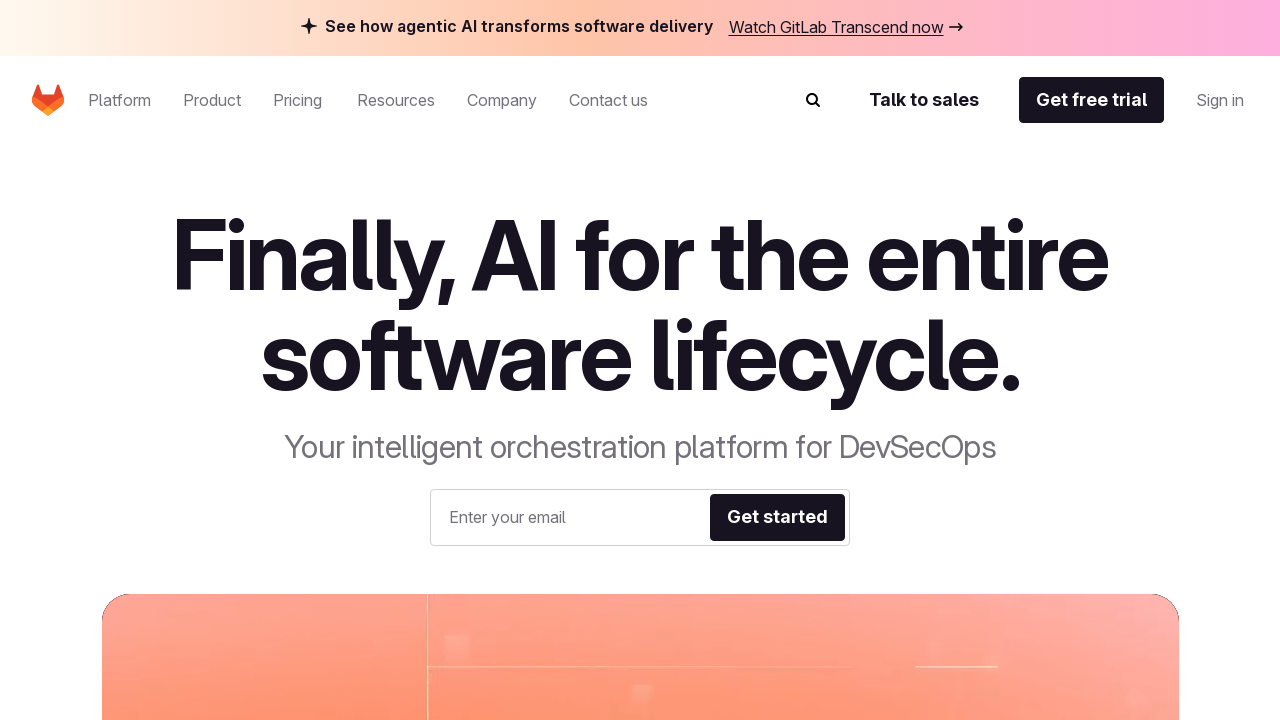

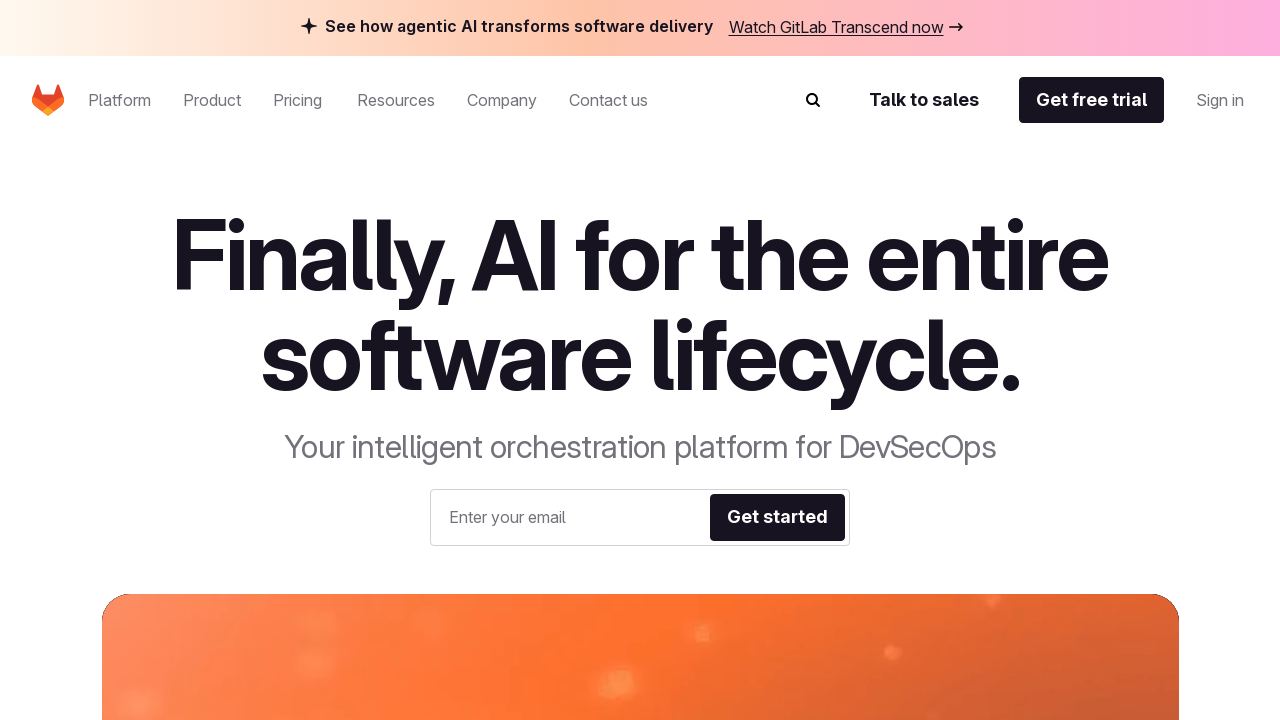